Navigates to the OpenInsider screener page with specific date filter parameters and verifies that the insider trading data table loads successfully.

Starting URL: http://openinsider.com/screener?s=&o=&pl=&ph=&ll=&lh=&fd=-1&fdr=05%2F06%2F2024+-+05%2F07%2F2024&td=0&tdr=&fdlyl=&fdlyh=&daysago=&xp=1&vl=&vh=&ocl=&och=&sic1=-1&sicl=100&sich=9999&grp=0&nfl=&nfh=&nil=&nih=&nol=&noh=&v2l=&v2h=&oc2l=&oc2h=&sortcol=0&cnt=100&page=1

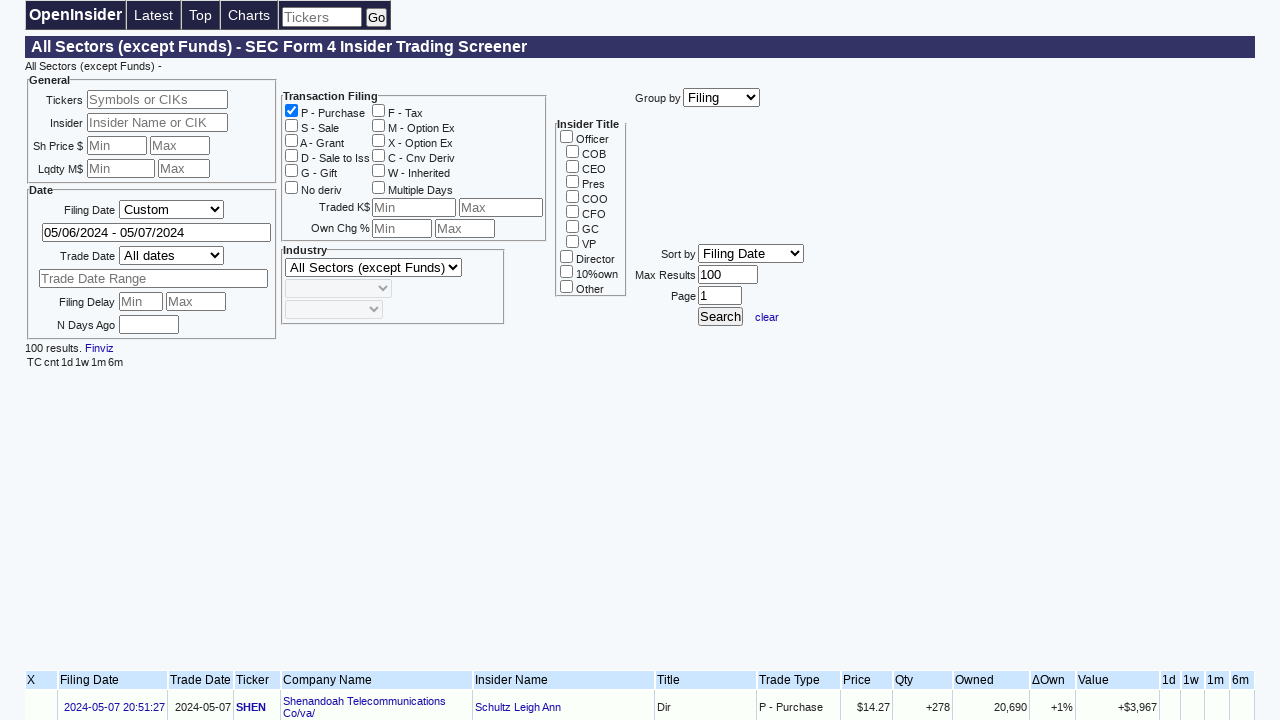

Insider trading data table loaded
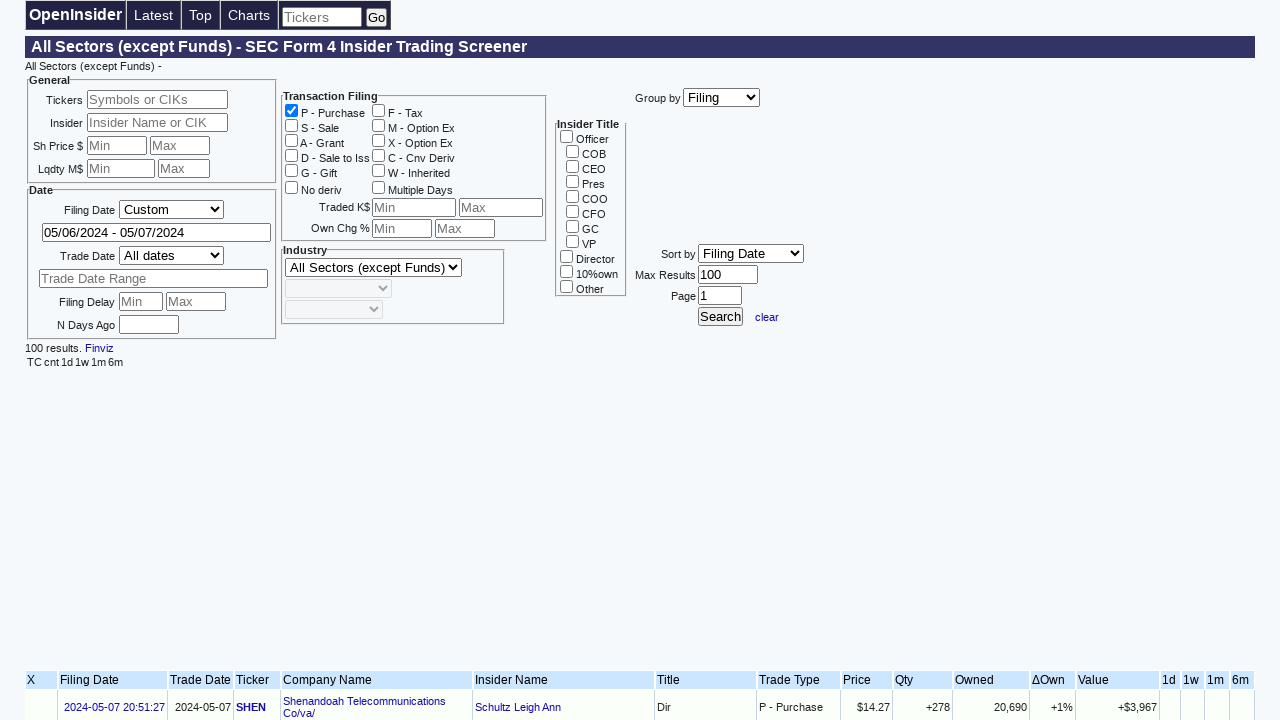

Verified table rows with insider trading data are present
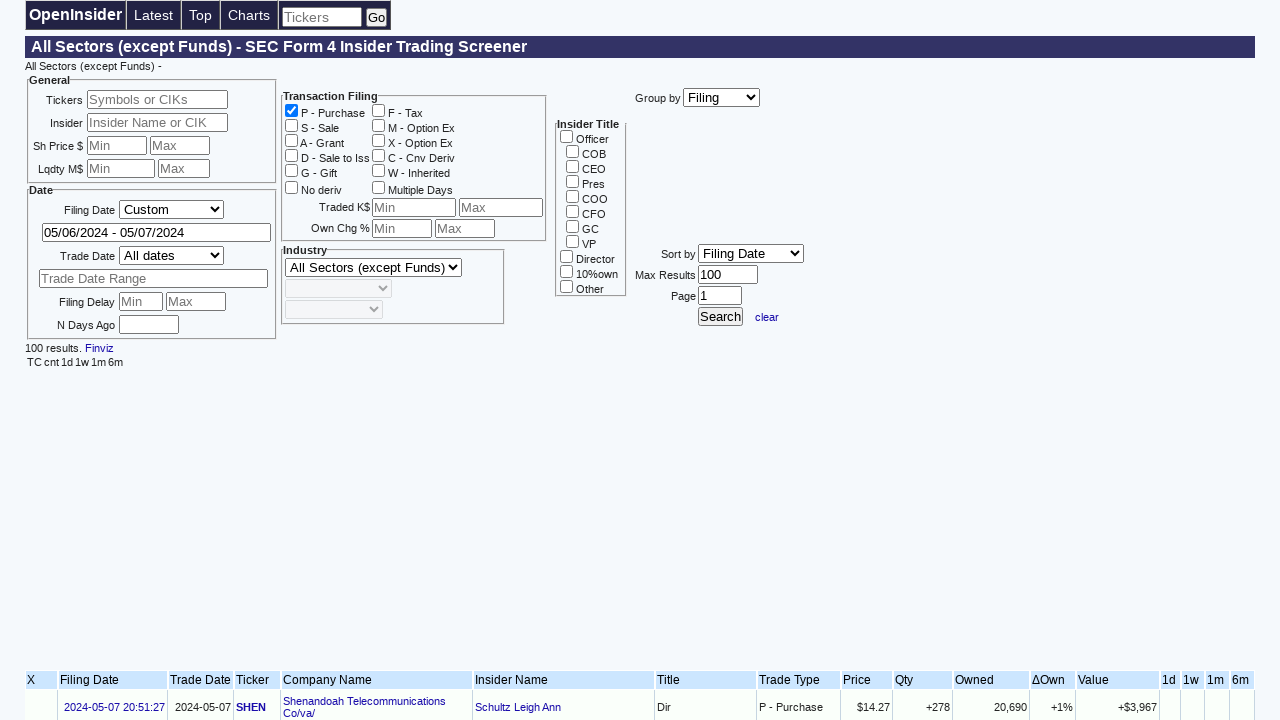

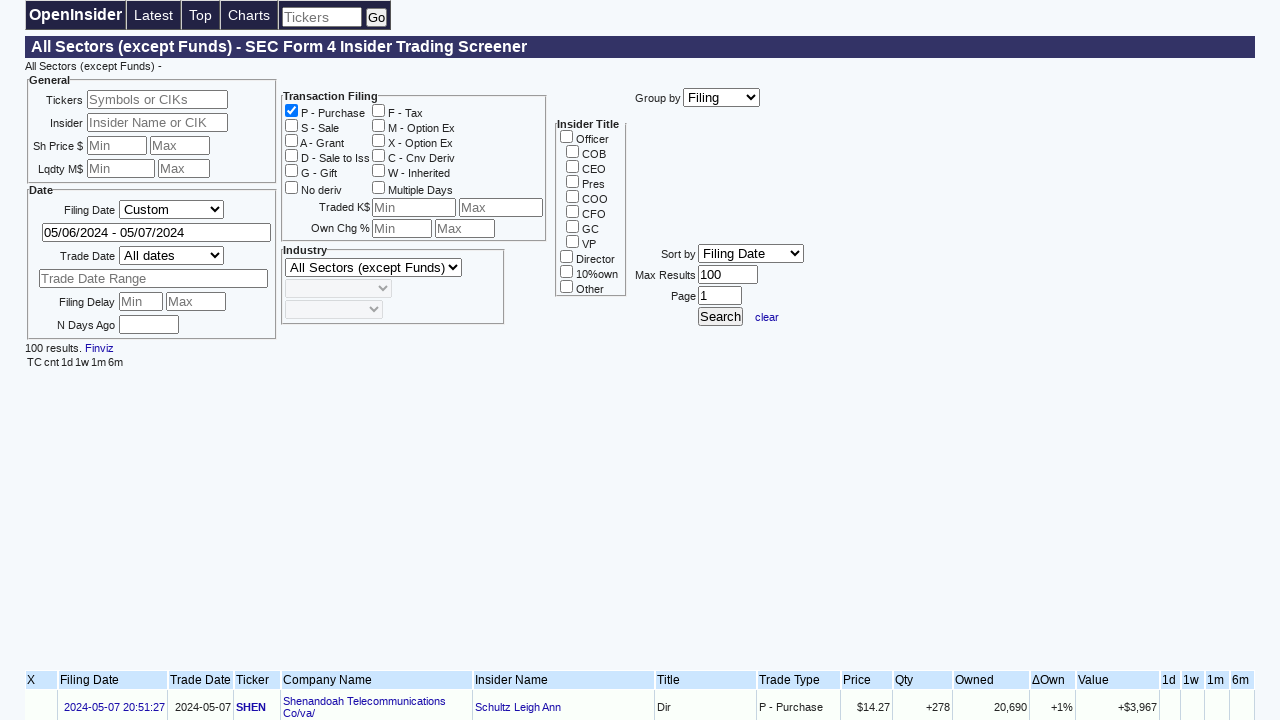